Navigates to OrangeHRM demo site and verifies that links are present on the page

Starting URL: https://opensource-demo.orangehrmlive.com/

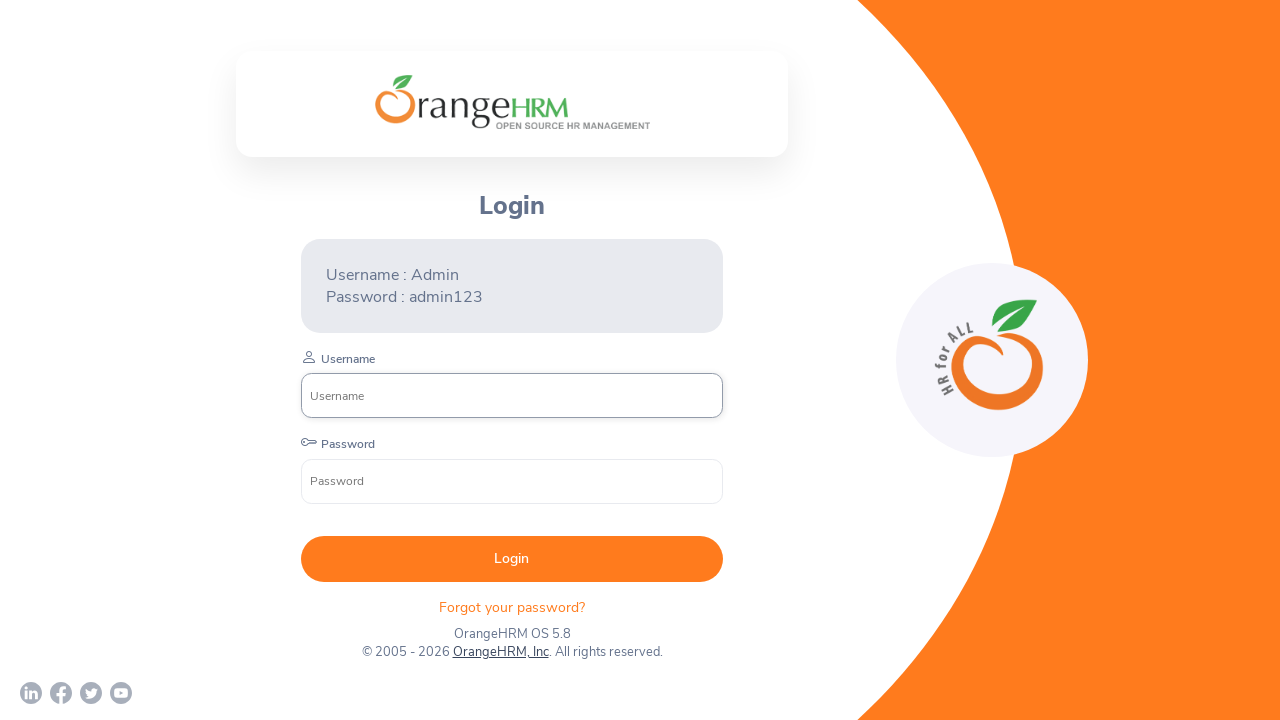

Waited for links to be visible on OrangeHRM demo site
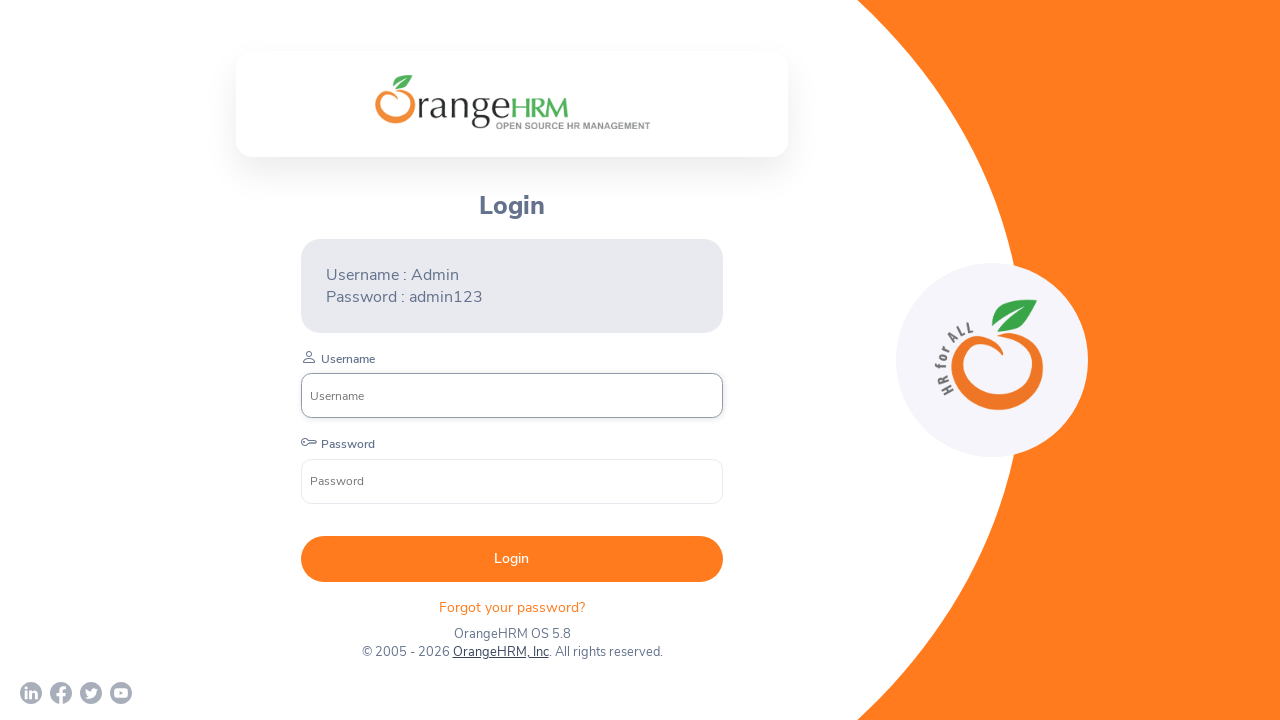

Located all links on the page
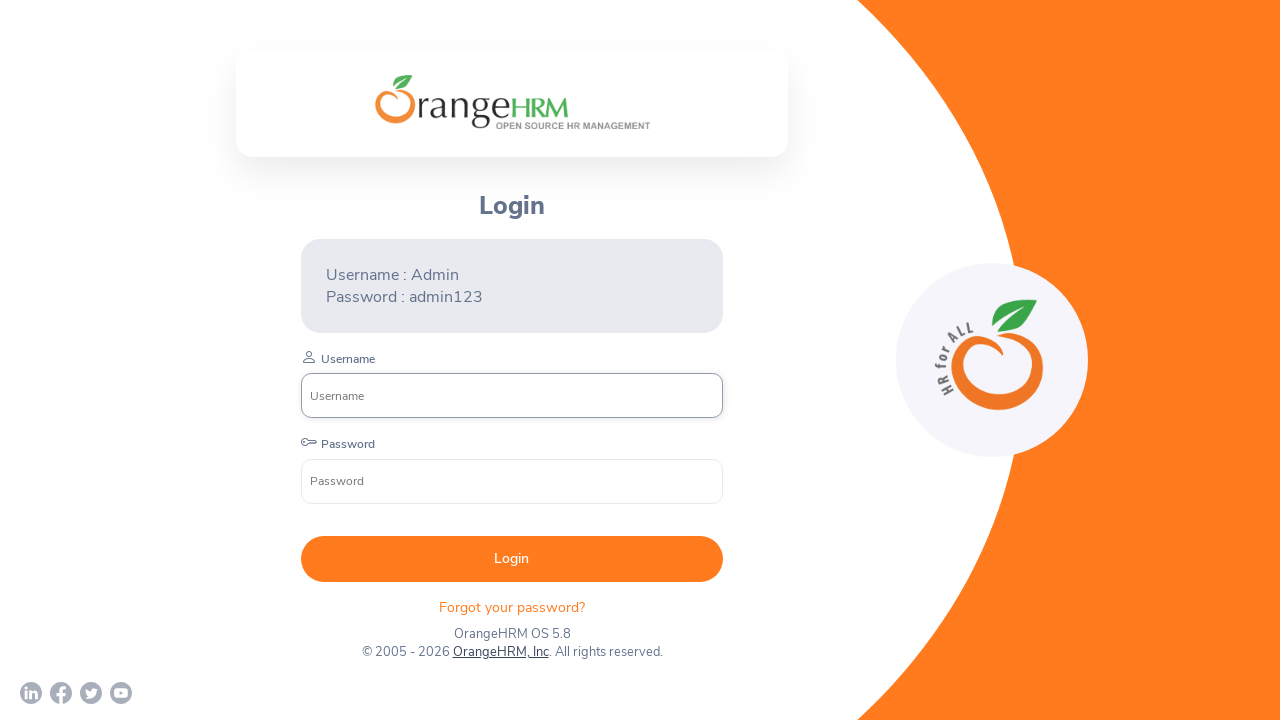

Verified that links are present on the page (count > 0)
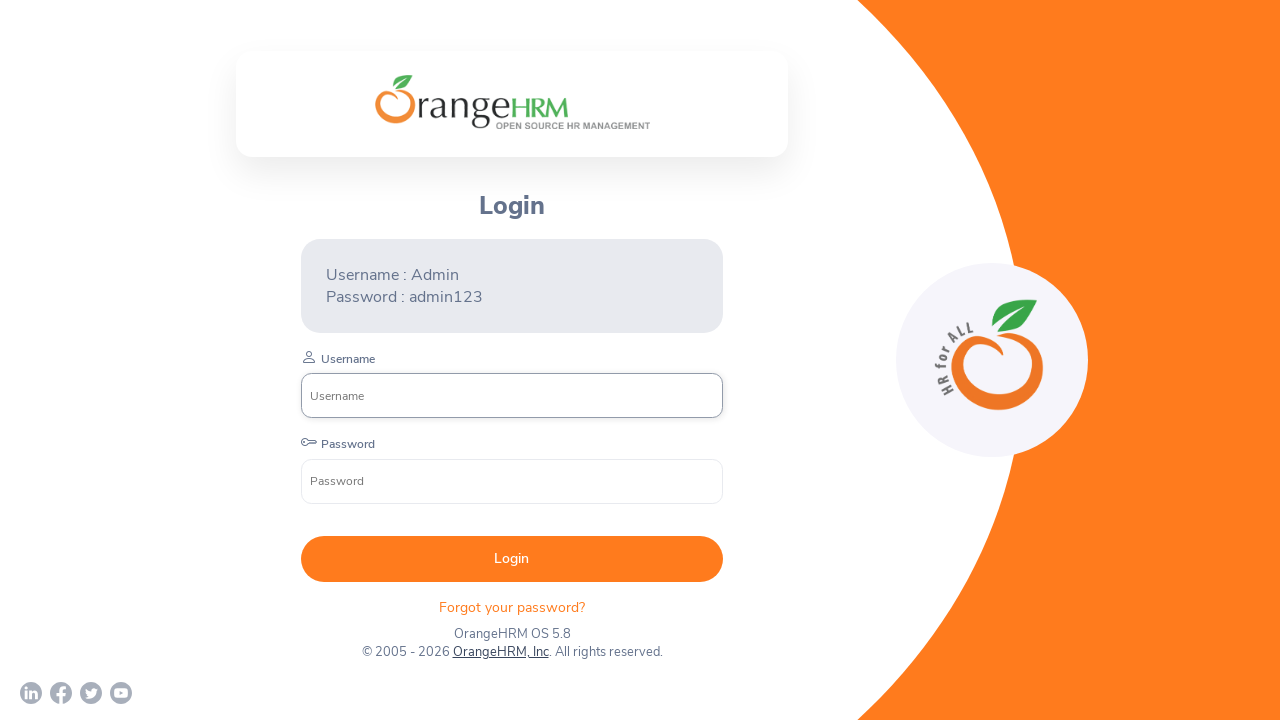

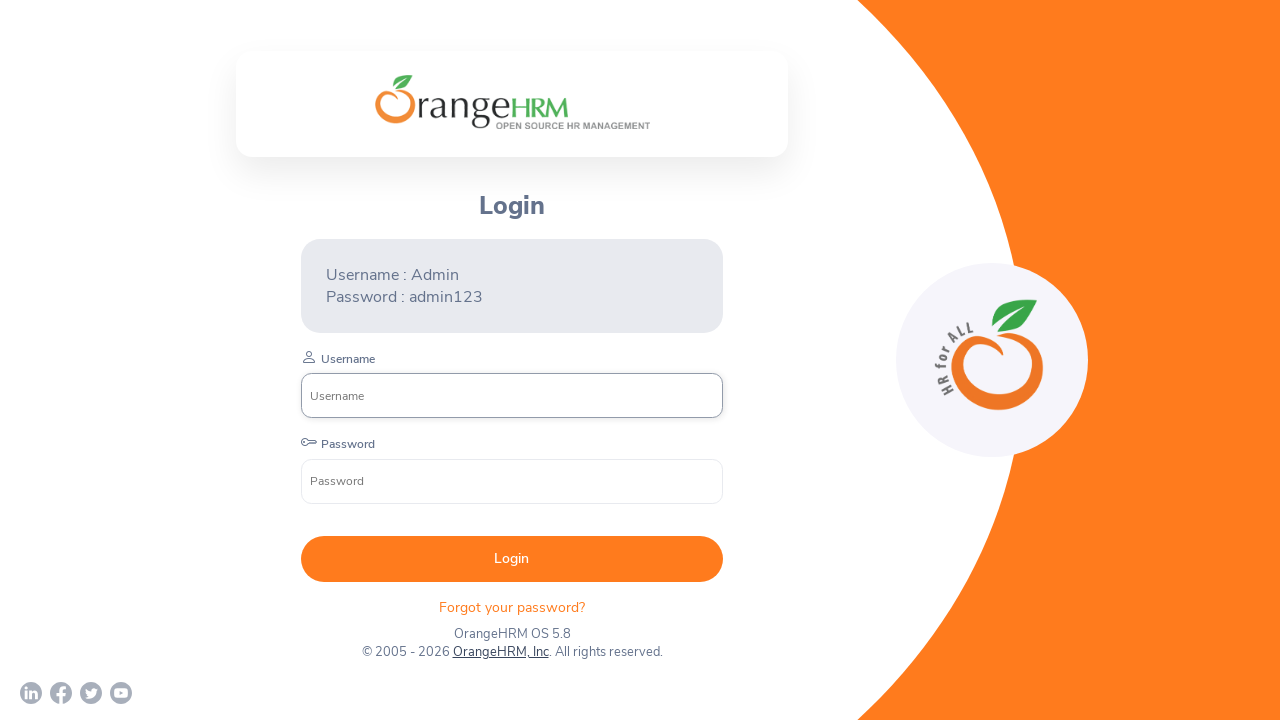